Tests dynamic loading behavior where content is rendered after clicking start button, waits for loading bar to complete, then verifies the finish text appears.

Starting URL: http://the-internet.herokuapp.com/dynamic_loading/2

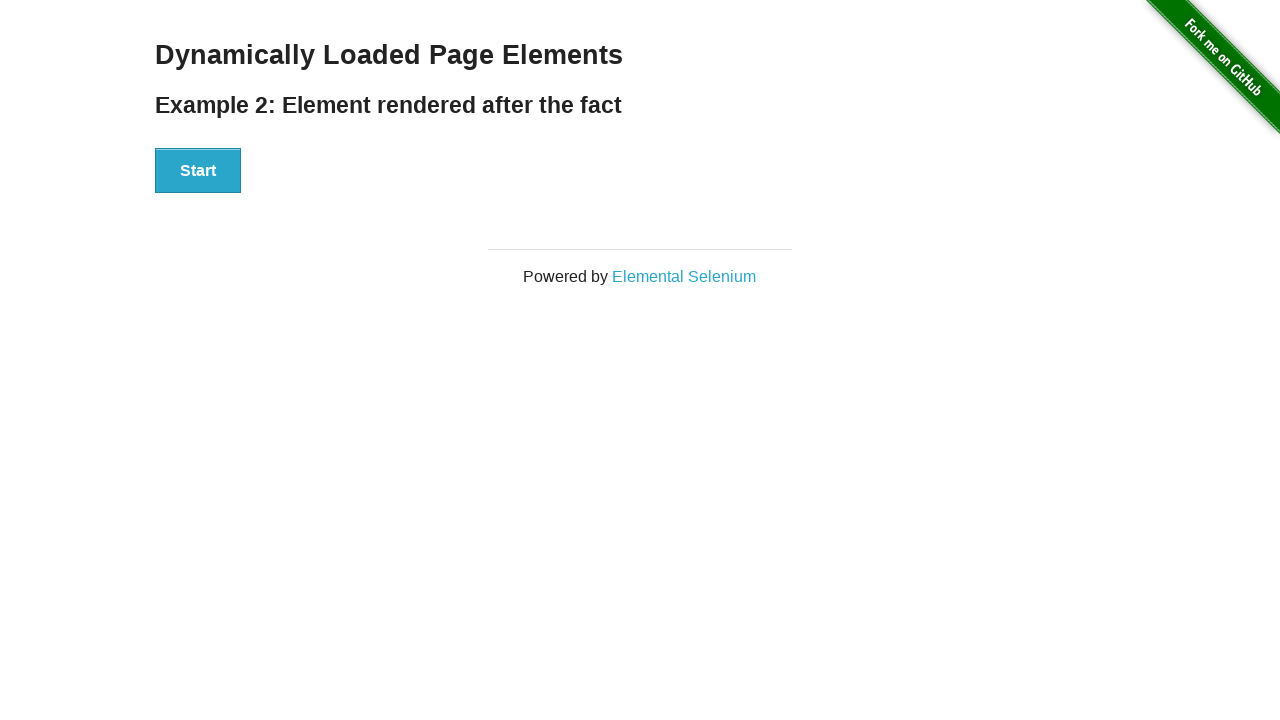

Clicked Start button to initiate dynamic loading at (198, 171) on #start button
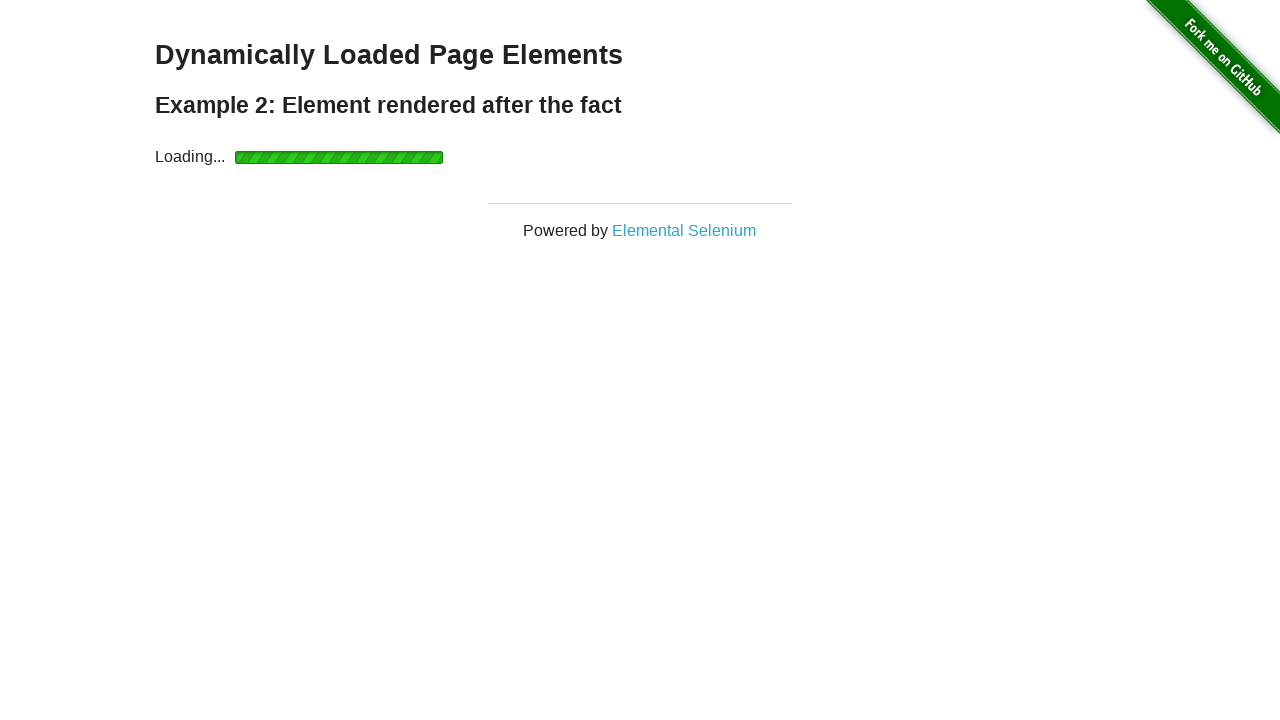

Waited for loading bar to complete and finish text to appear
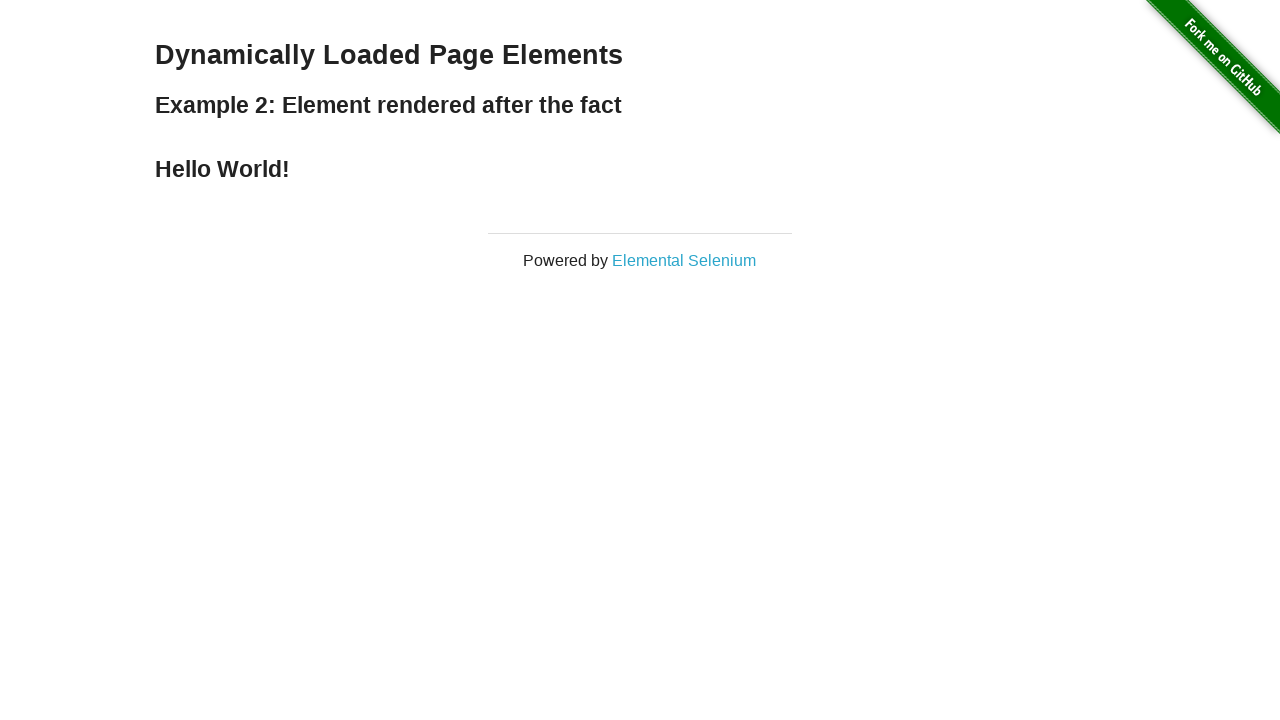

Verified finish text displays 'Hello World!'
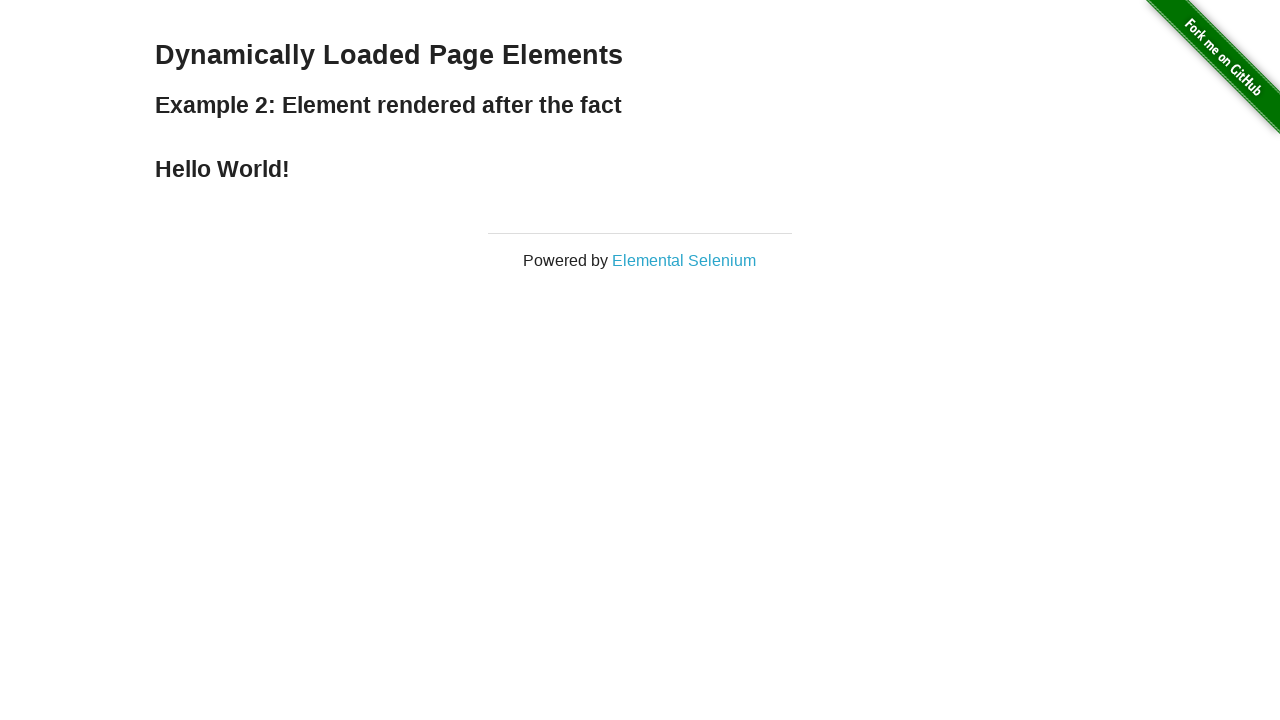

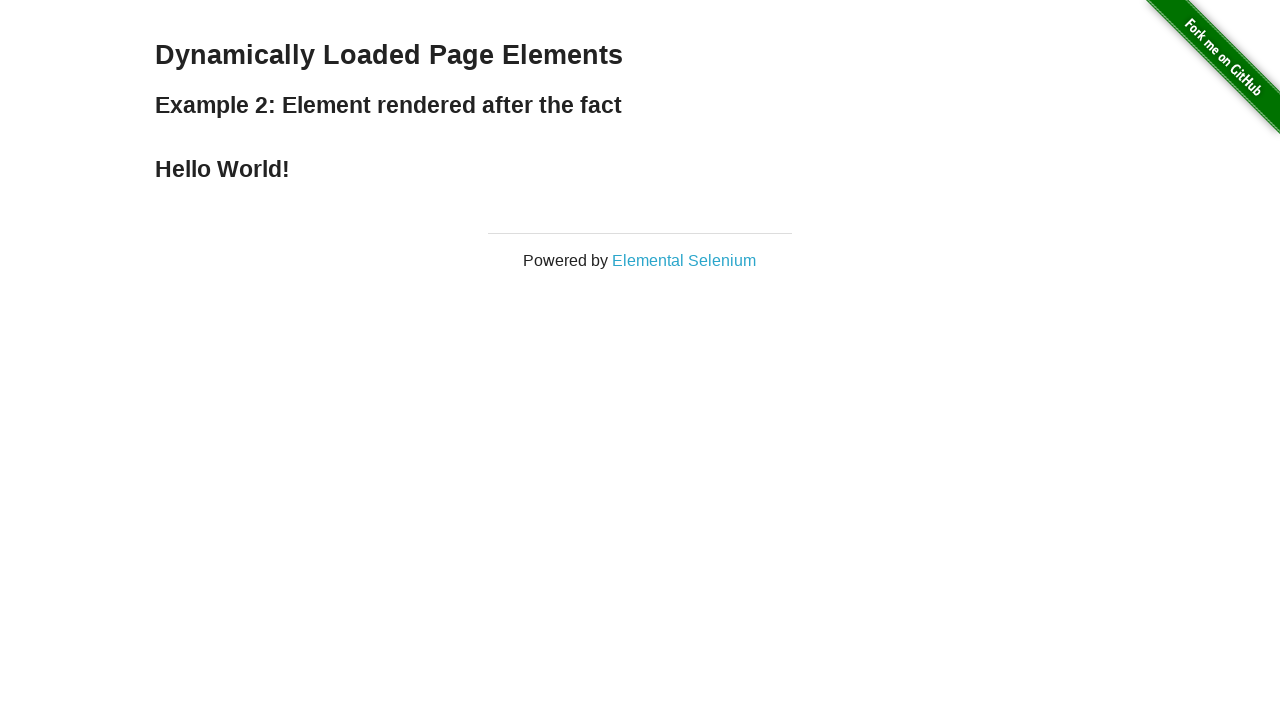